Tests dropdown selection functionality by selecting options using different methods: by visible text, by index, and by value on a practice automation website.

Starting URL: https://rahulshettyacademy.com/AutomationPractice/

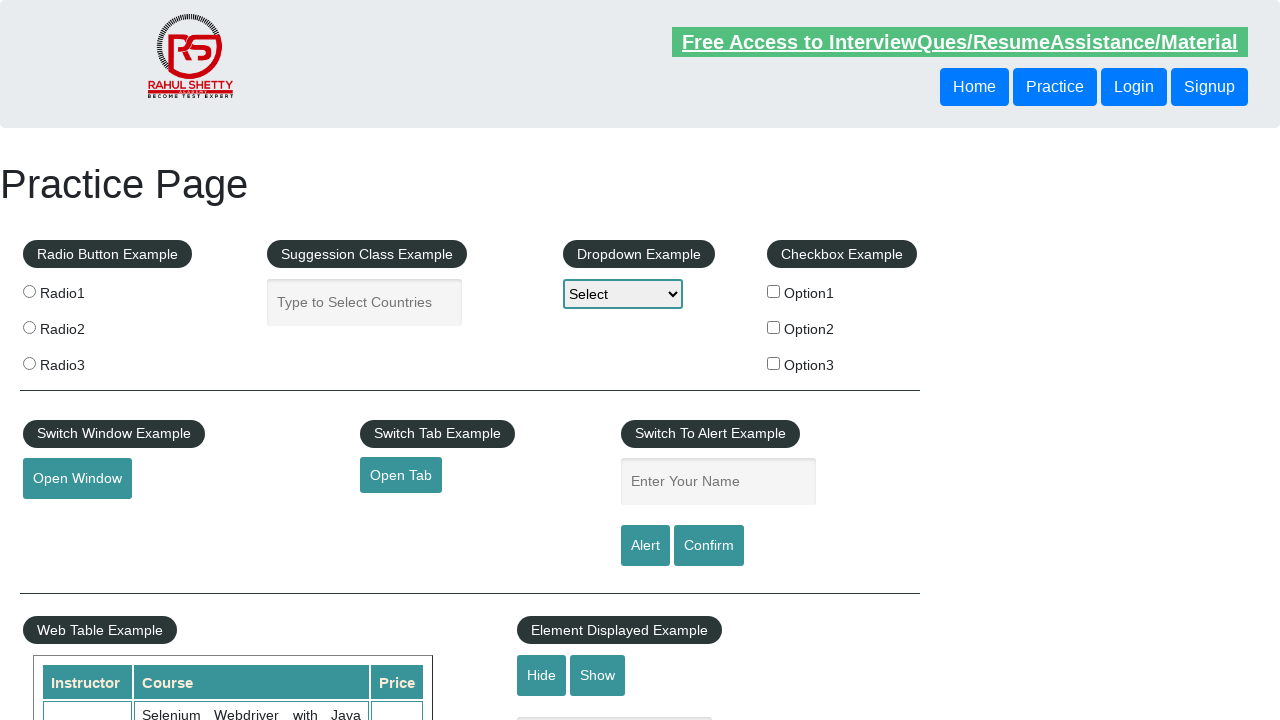

Located dropdown element with ID 'dropdown-class-example'
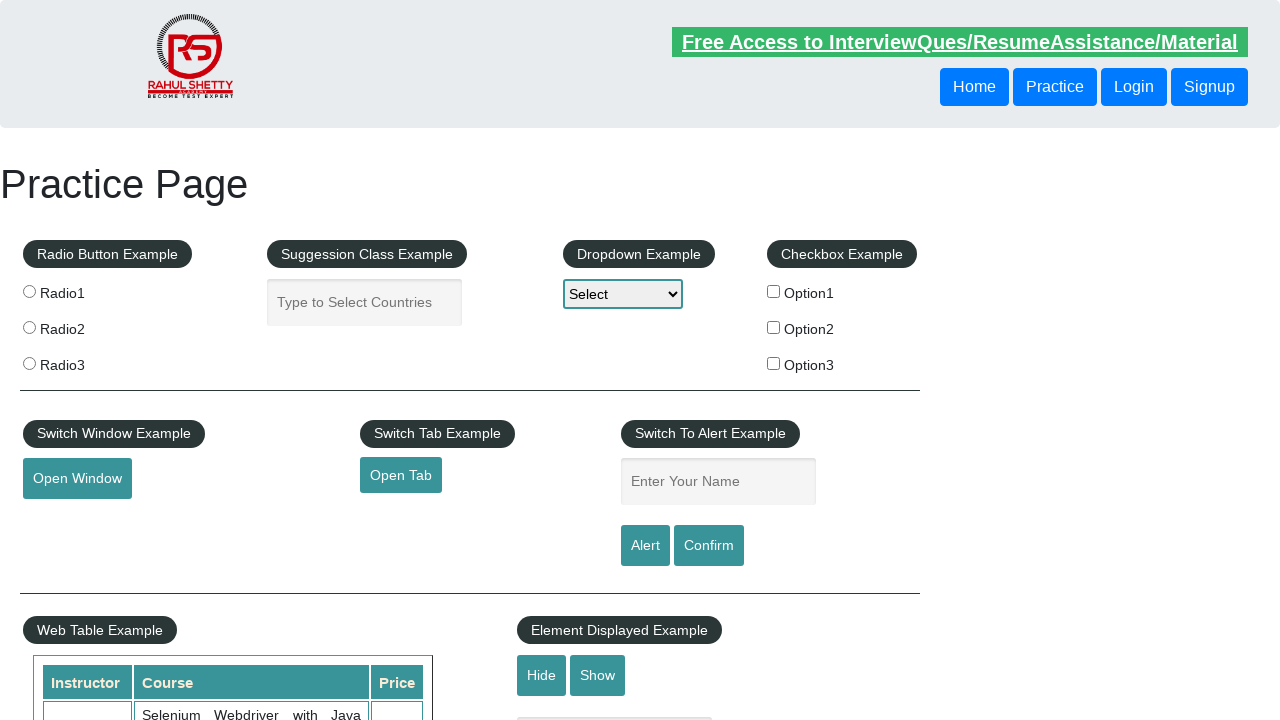

Dropdown element is now visible
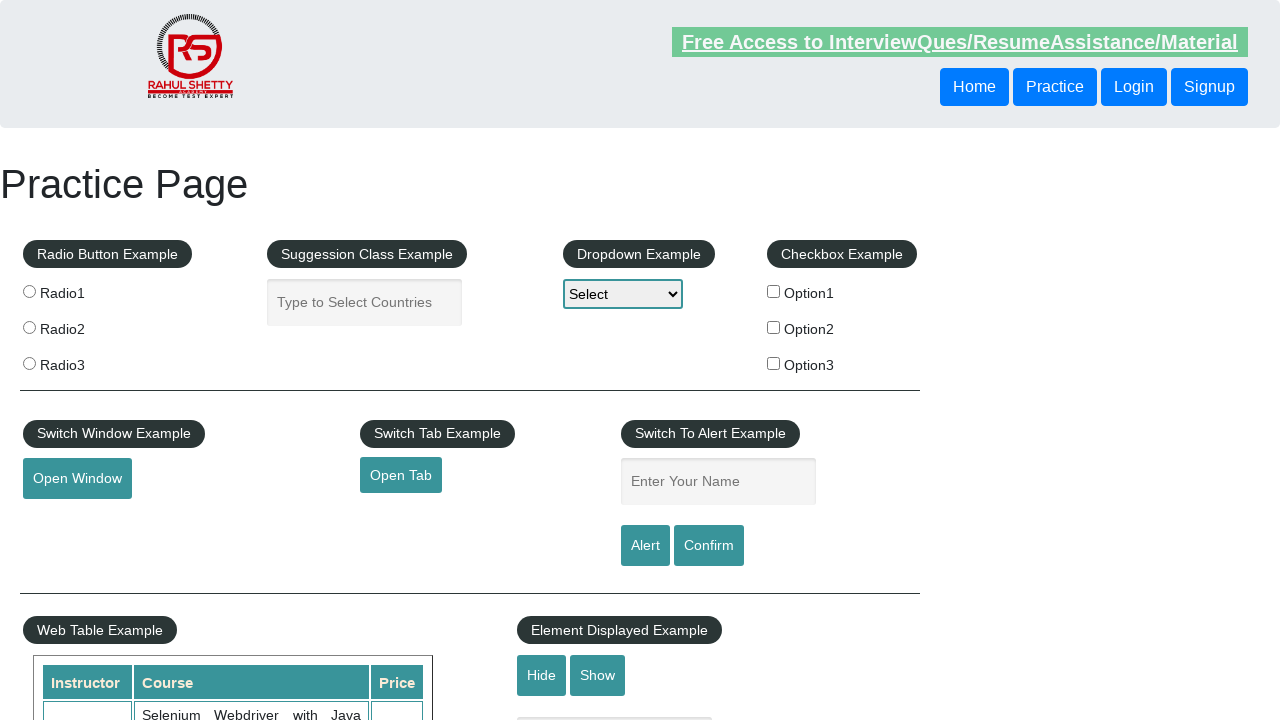

Selected 'Option2' from dropdown by visible text on #dropdown-class-example
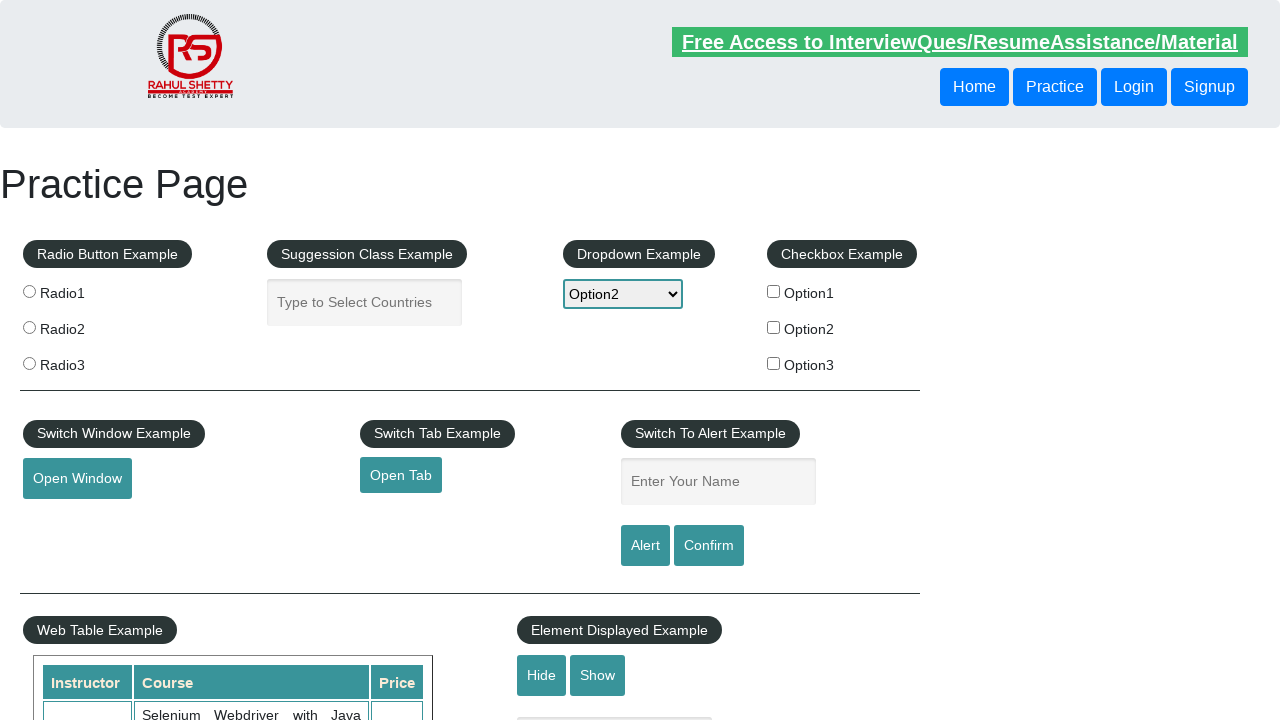

Selected dropdown option at index 1 (second option) on #dropdown-class-example
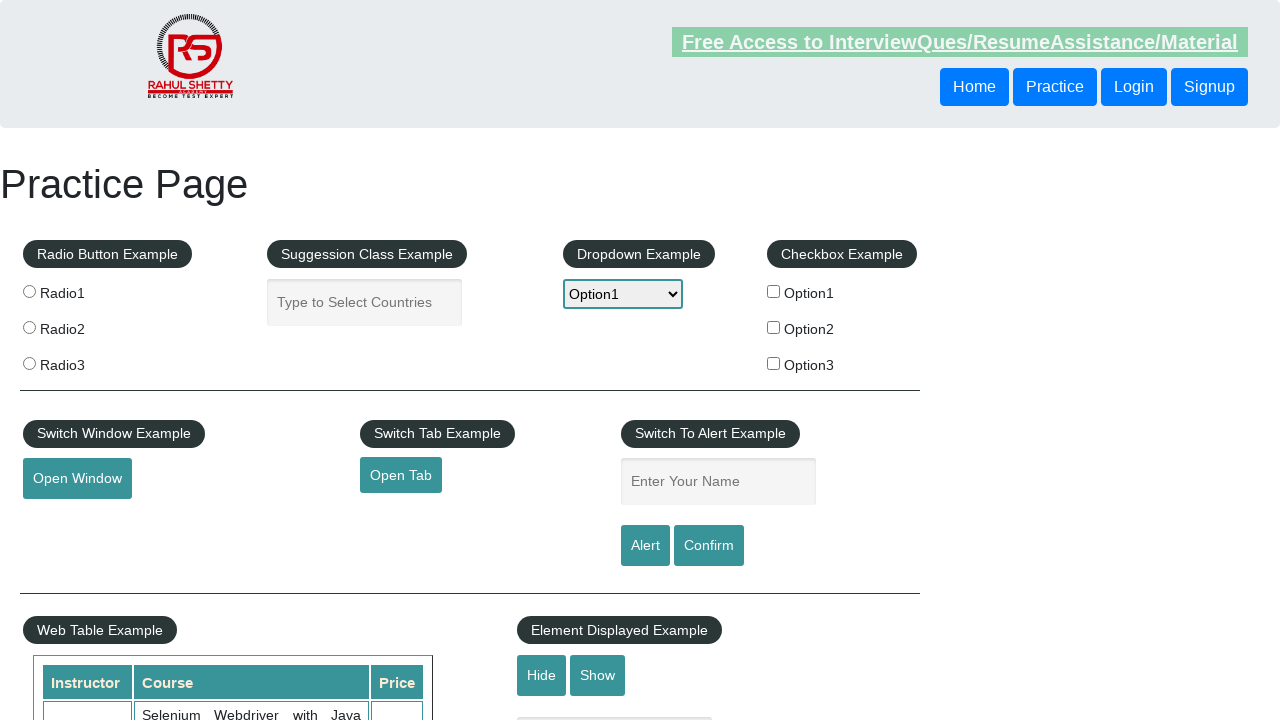

Selected dropdown option with value 'option3' on #dropdown-class-example
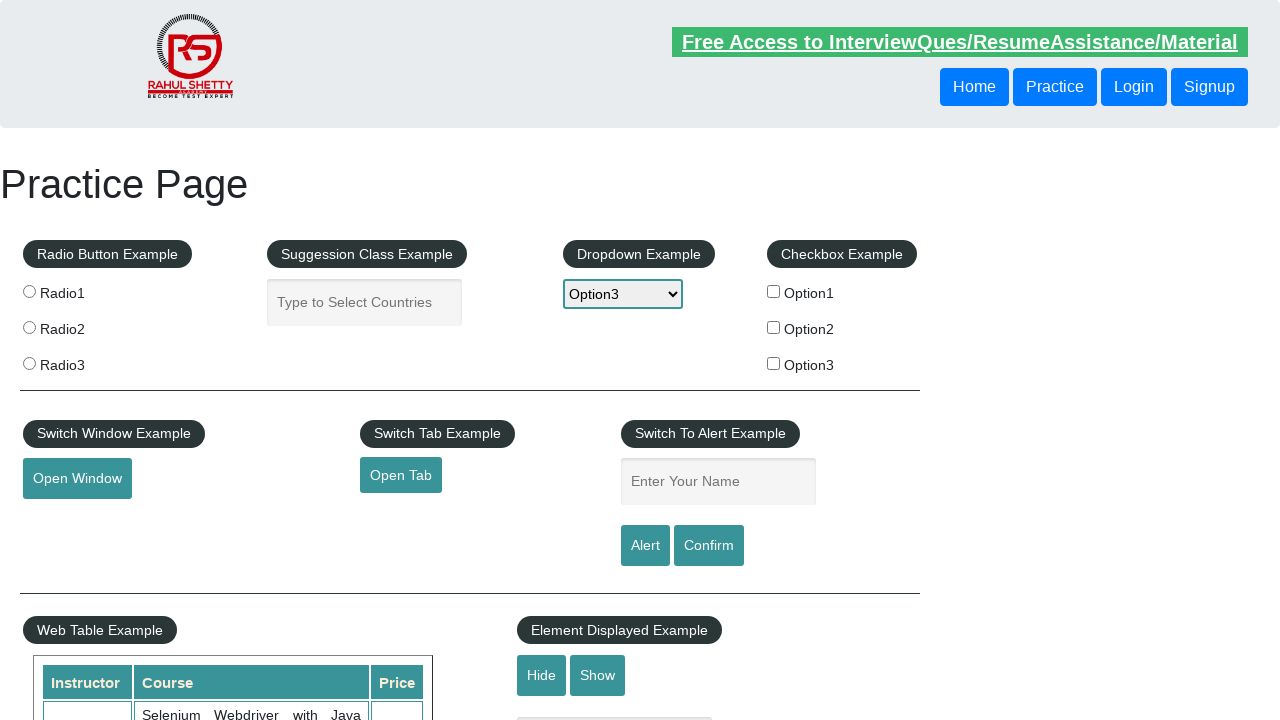

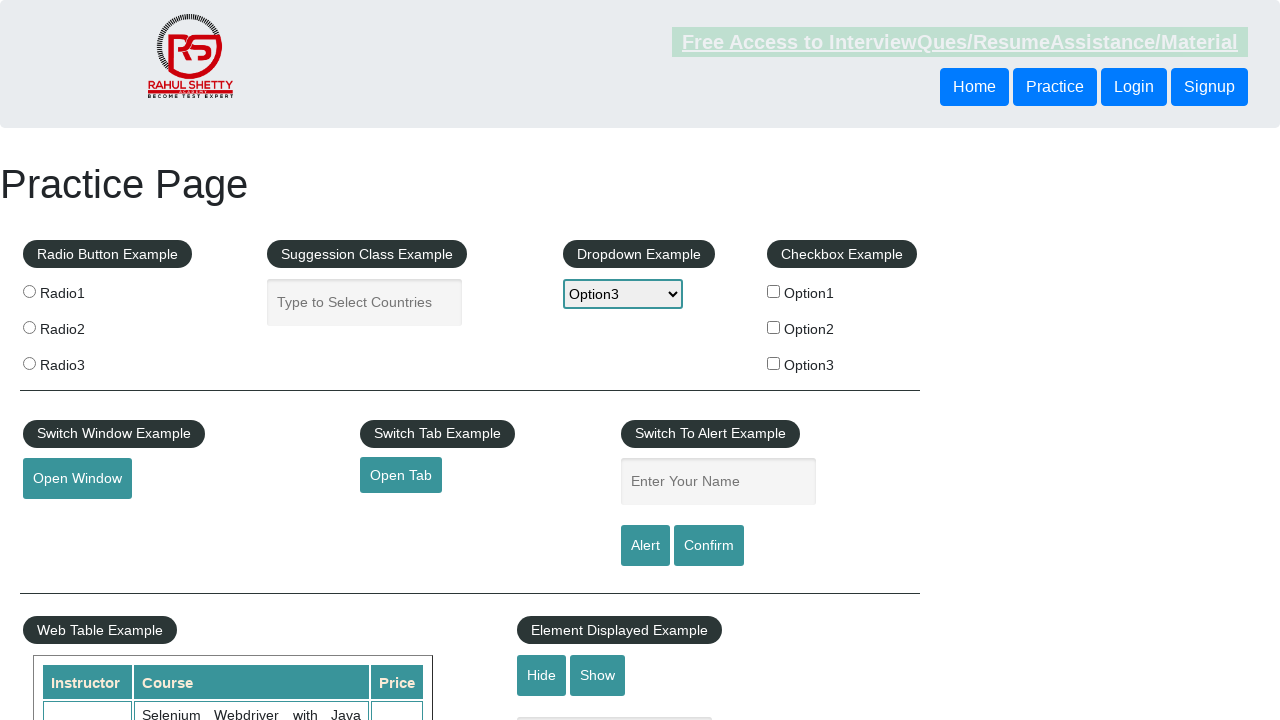